Tests dynamic content loading using custom wait conditions by clicking start, waiting for loading element to exist and then become hidden, then verifying "Hello World!" is displayed

Starting URL: https://the-internet.herokuapp.com/dynamic_loading/1

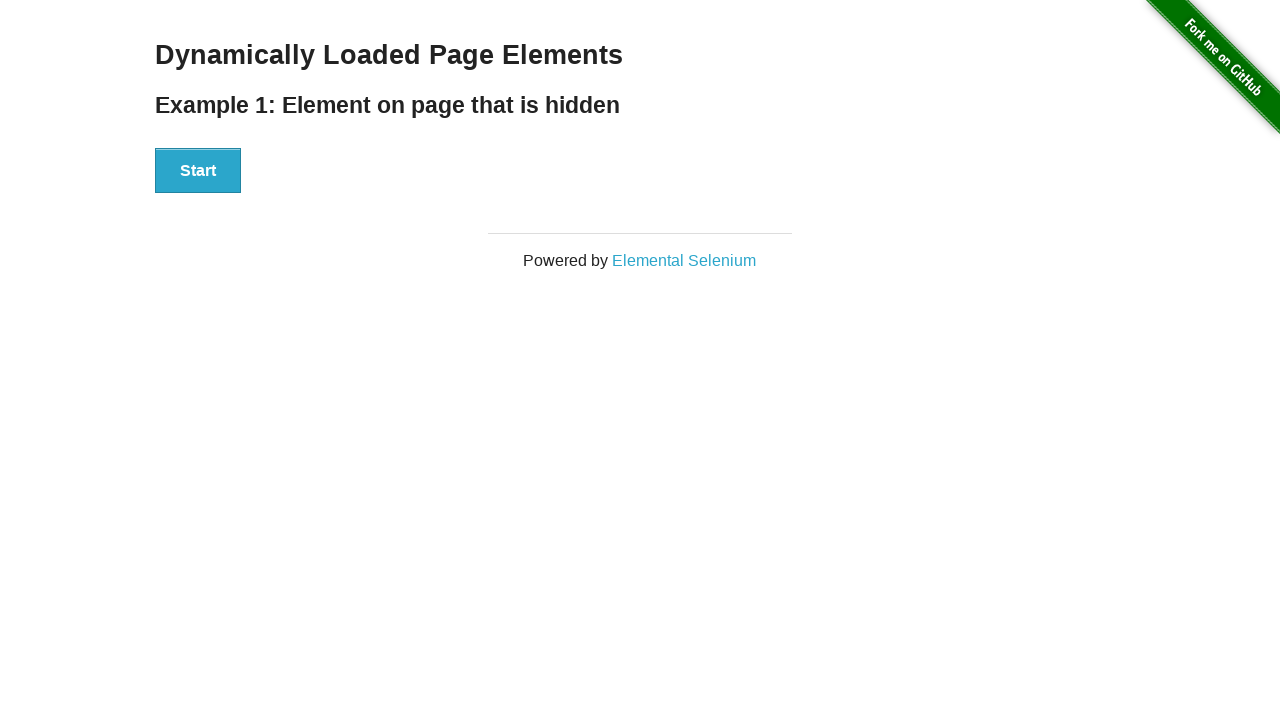

Clicked the start button at (198, 171) on #start button
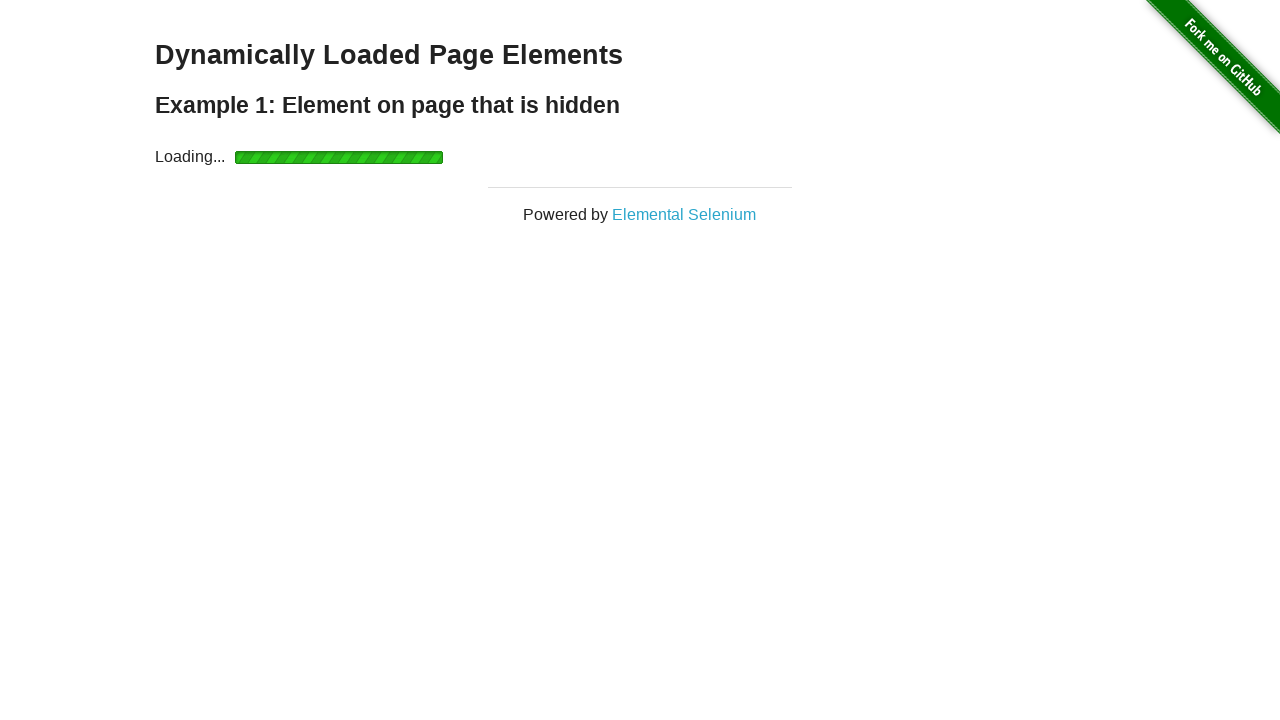

Loading element appeared in the DOM
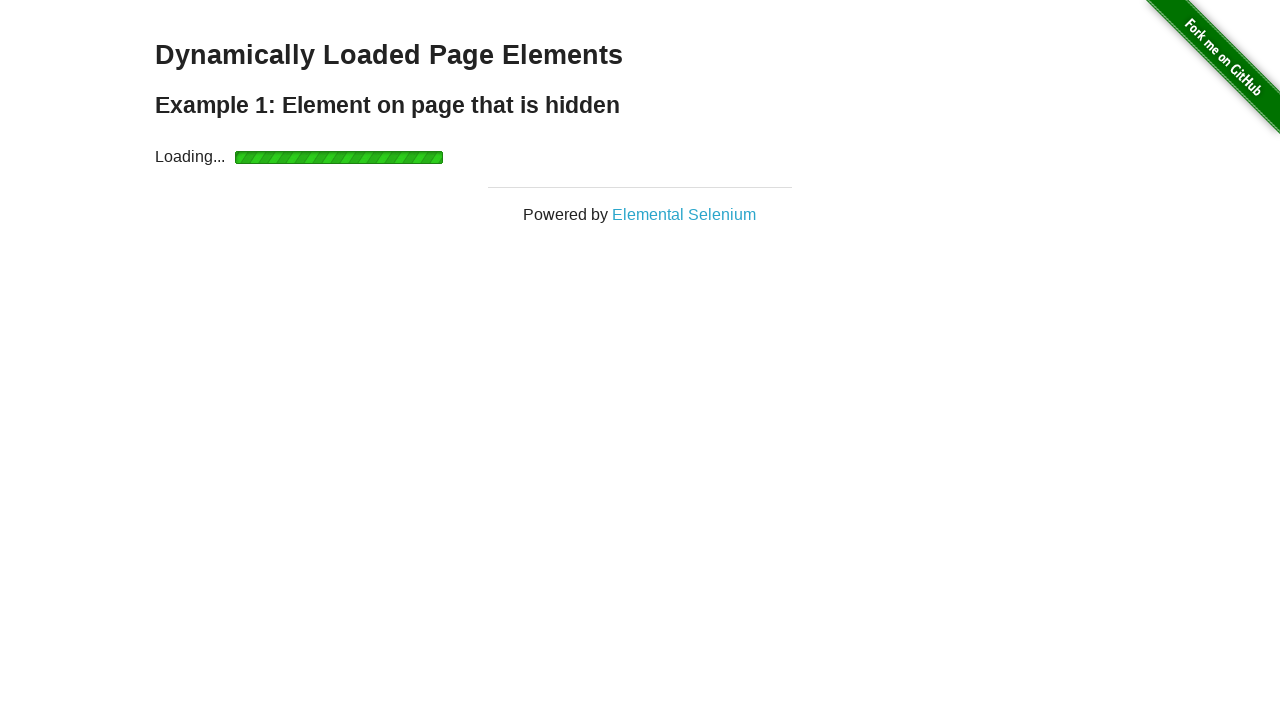

Loading element became hidden
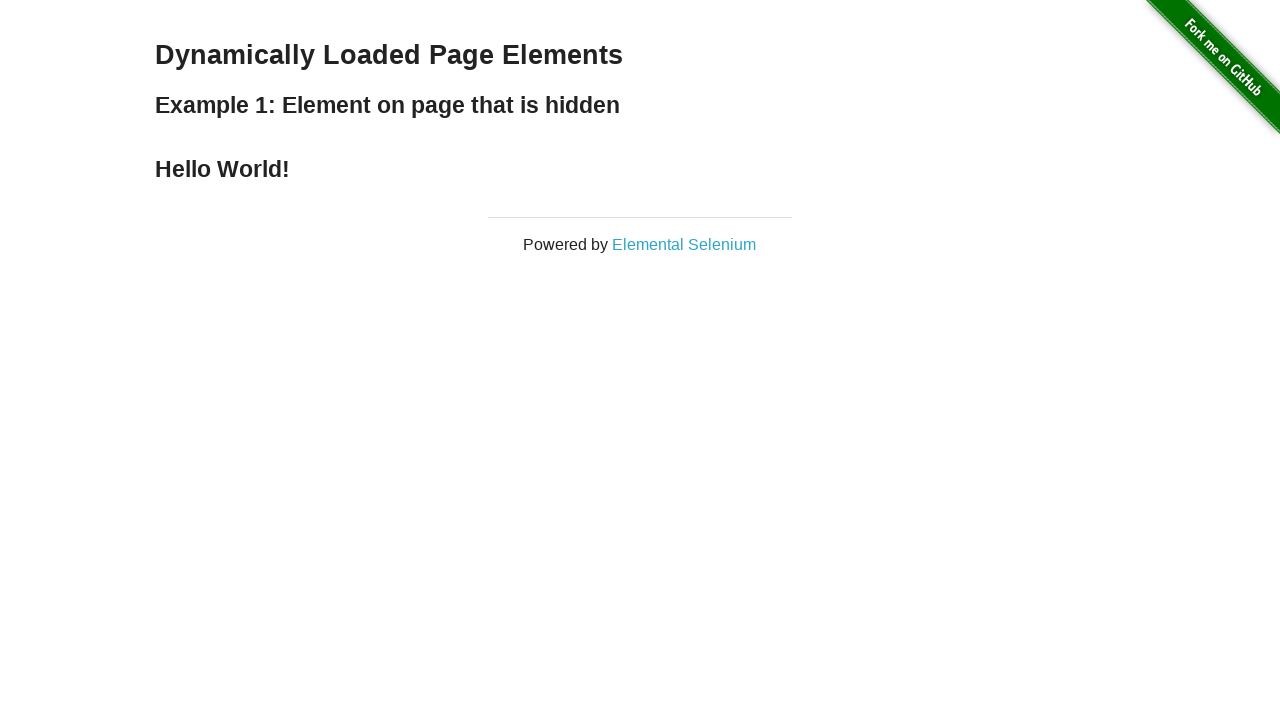

Retrieved result text from page
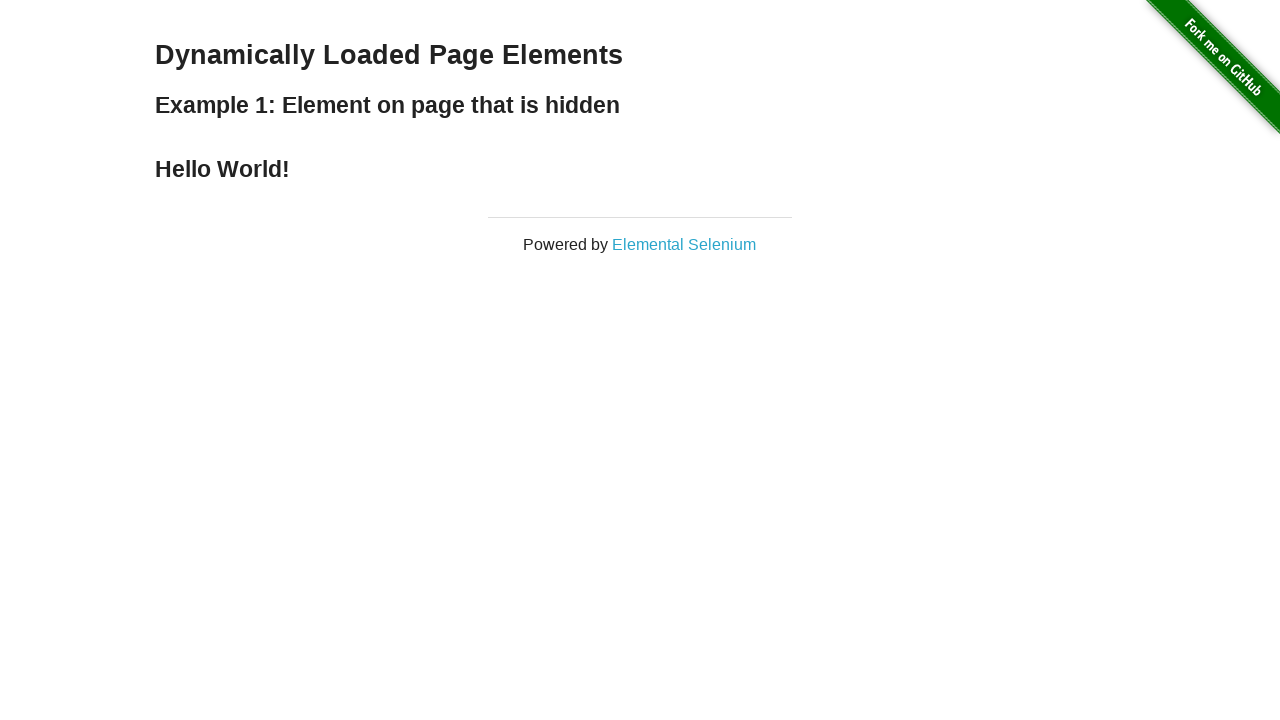

Assertion passed: 'Hello World!' is displayed
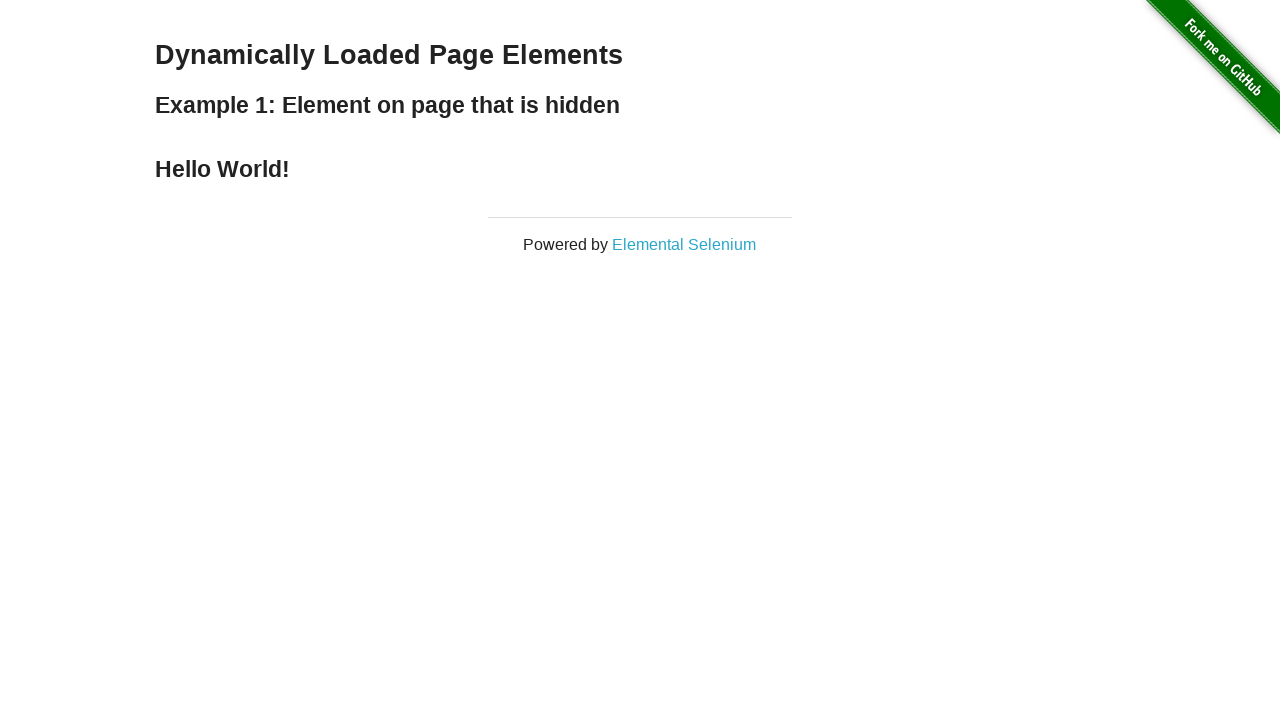

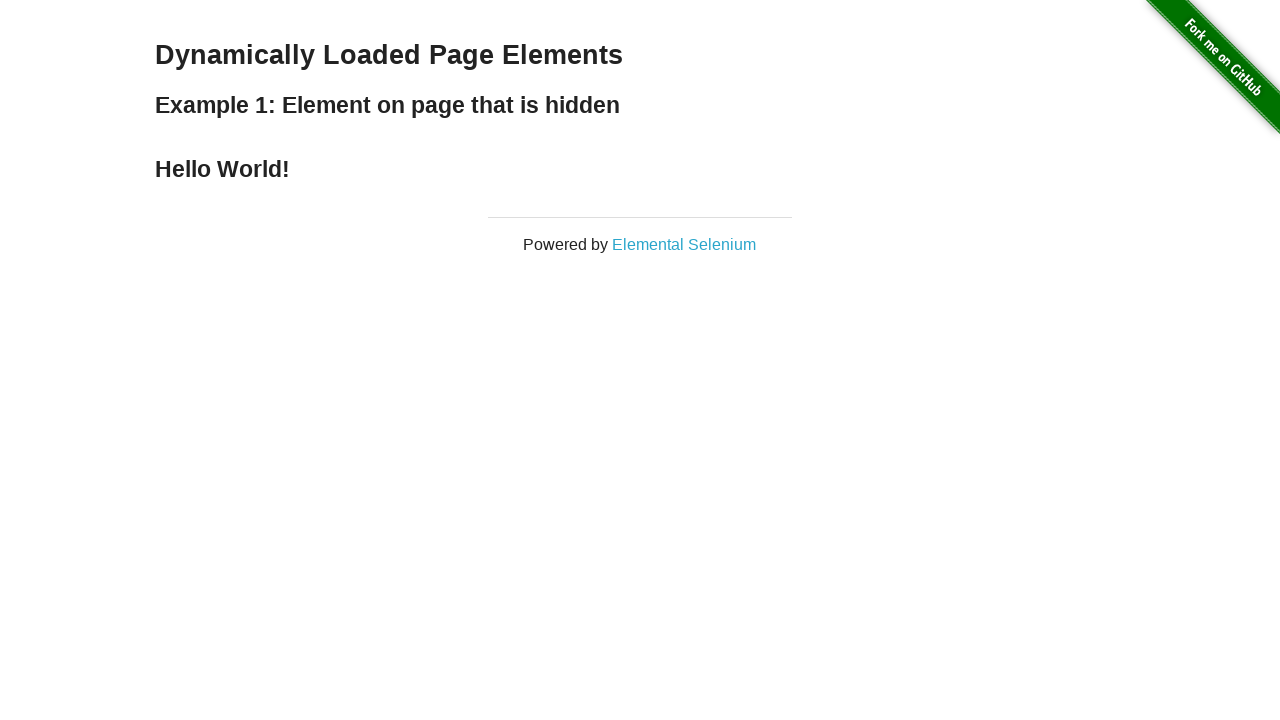